Tests the main navigation by clicking on the "Kontakt" (Contact) link and verifying that the contact page content is displayed.

Starting URL: https://www.autodudes.de/

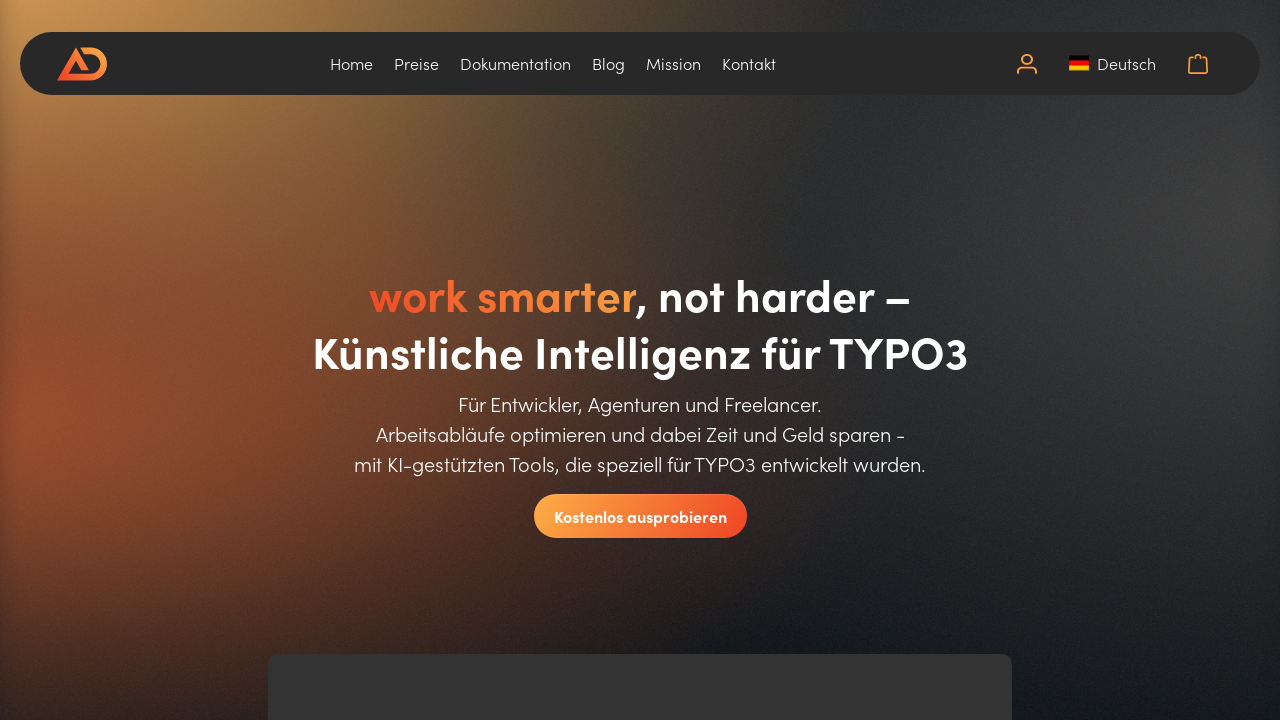

Navigated to https://www.autodudes.de/
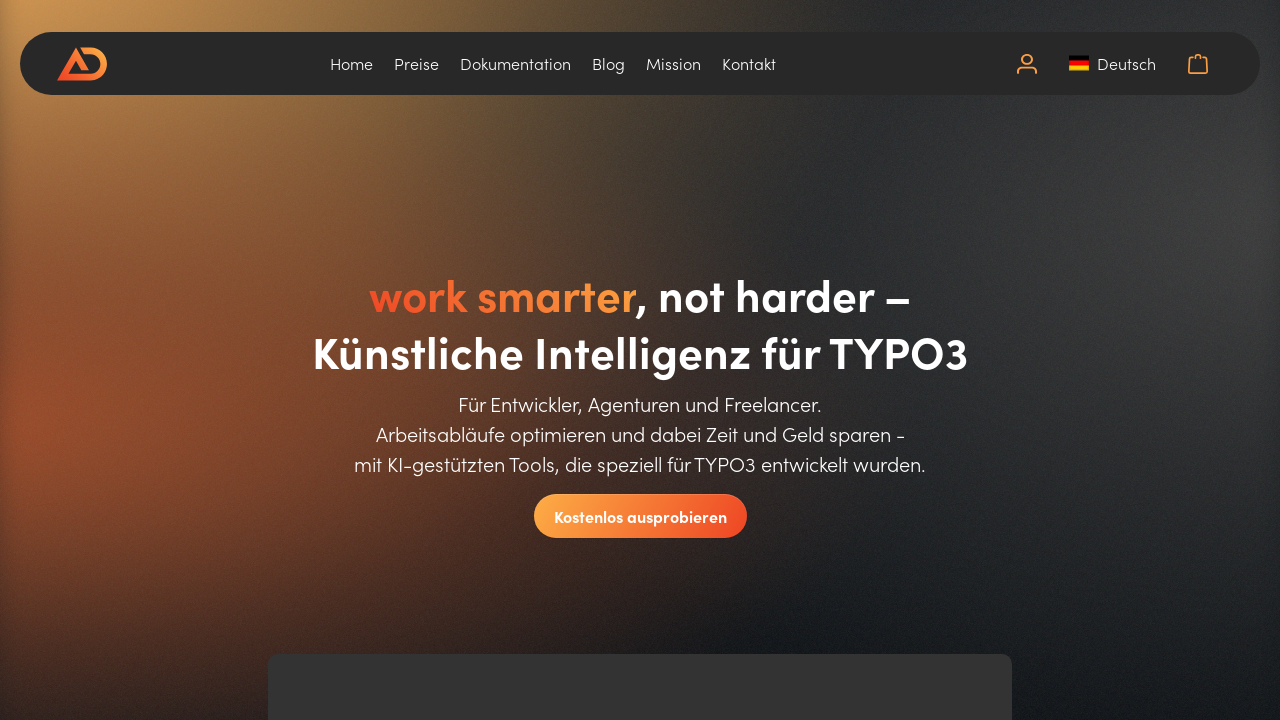

Clicked on 'Kontakt' (Contact) link in main navigation at (749, 64) on internal:label="Main navigation"i >> internal:role=link[name="Kontakt"i]
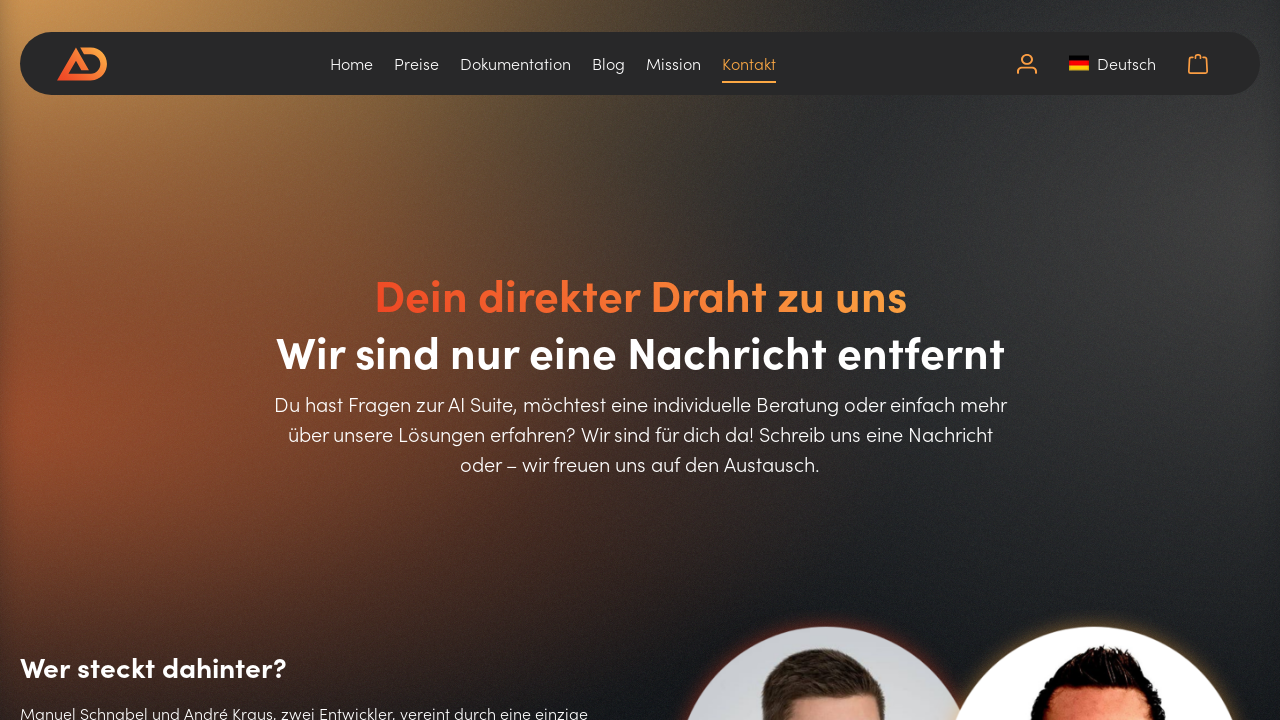

Contact page loaded and 'So erreichst du uns!' text is visible
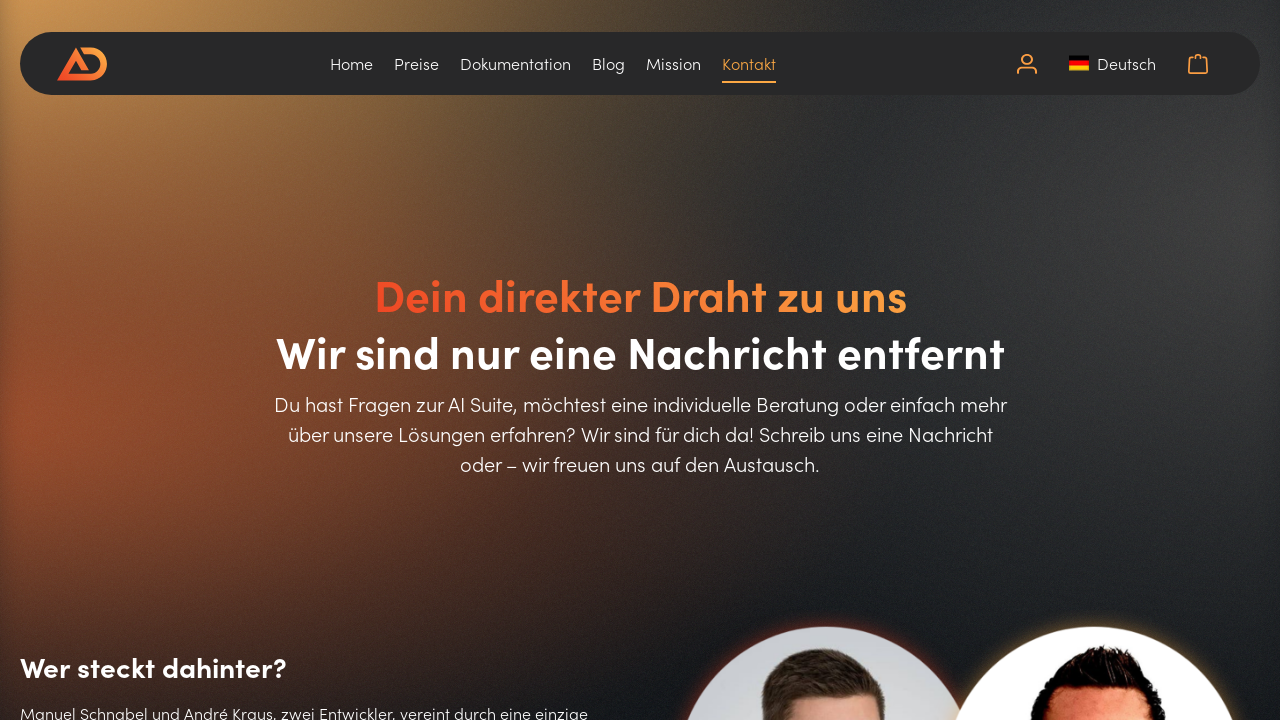

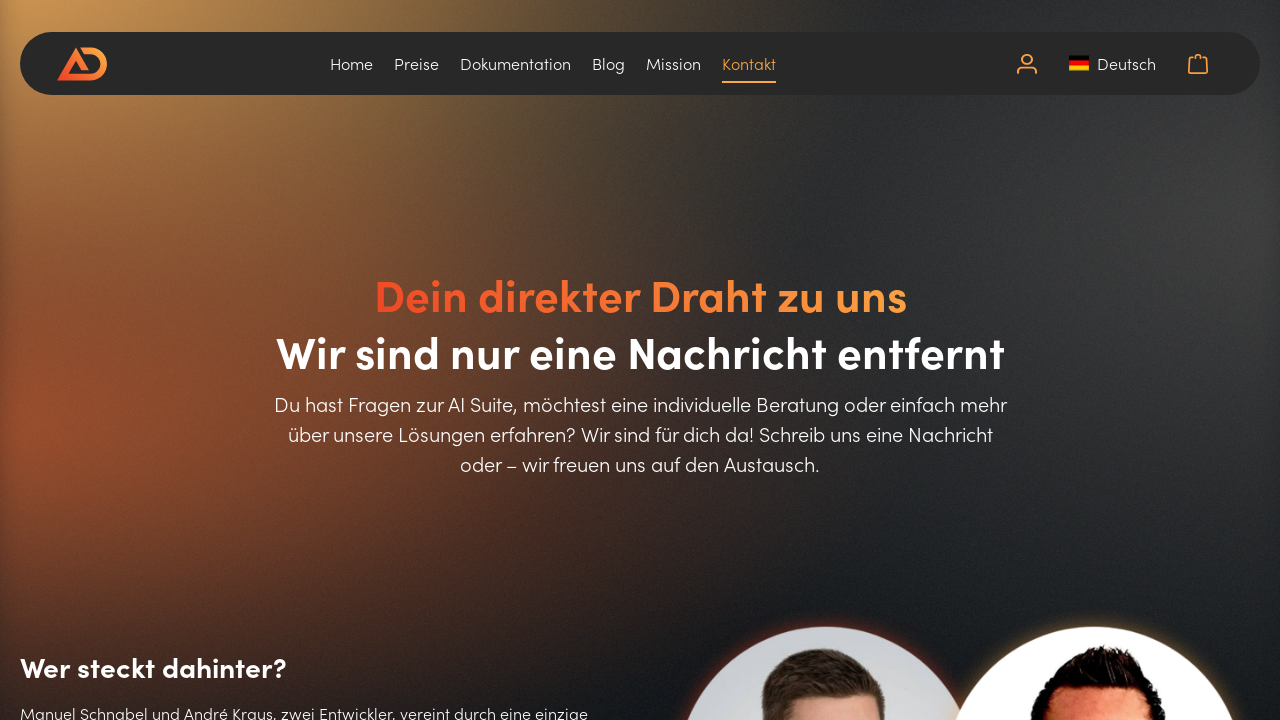